Navigates to Rahul Shetty Academy website and verifies the page loads by checking the title and current URL are accessible.

Starting URL: https://rahulshettyacademy.com

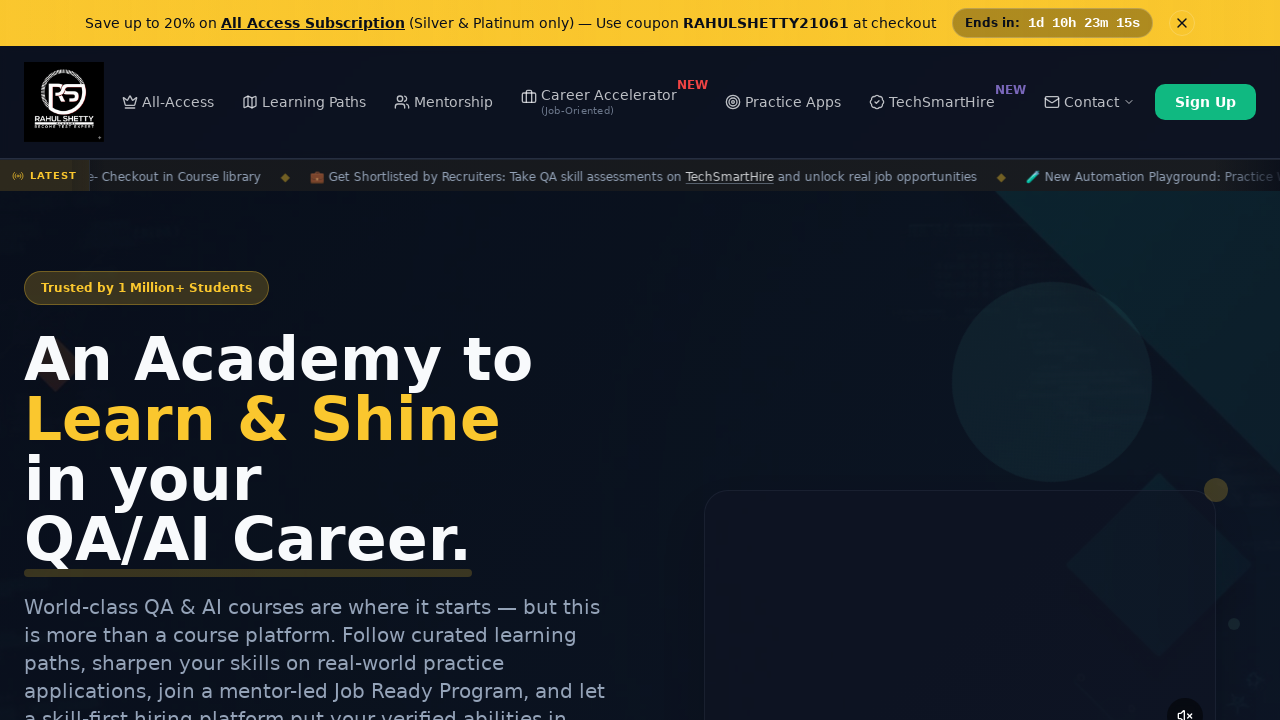

Waited for page to load with domcontentloaded state
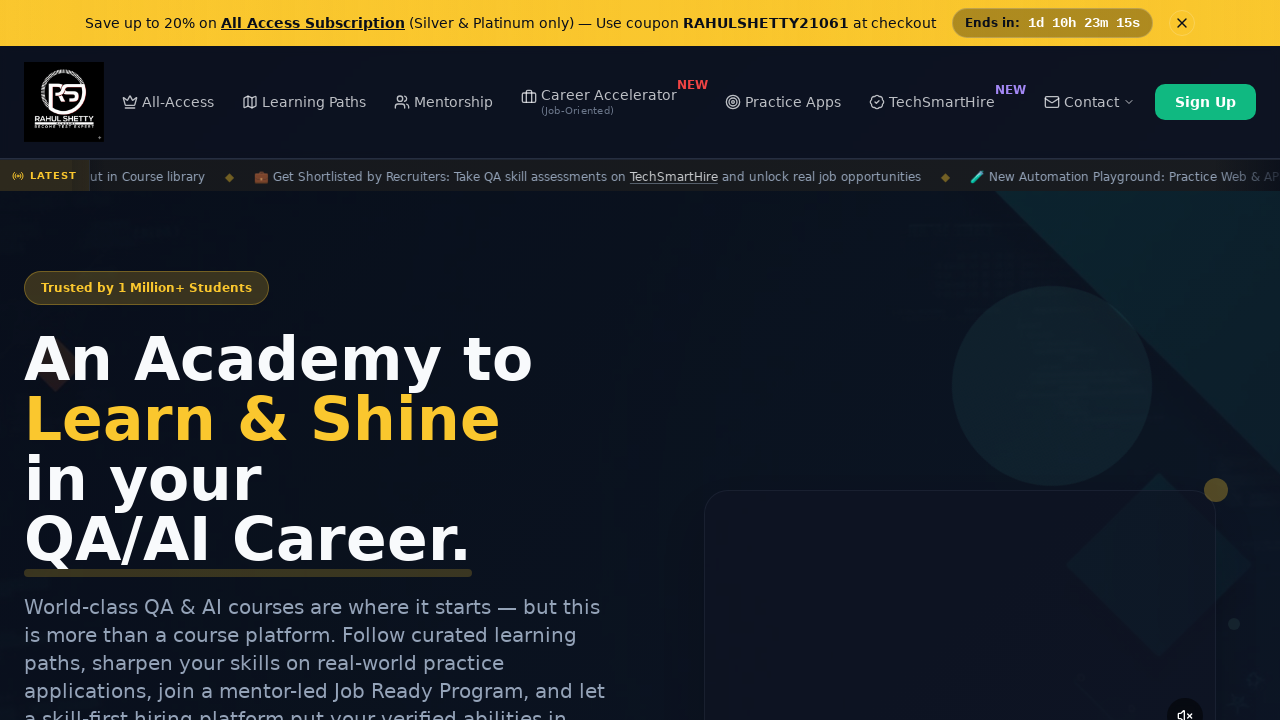

Retrieved page title: Rahul Shetty Academy | QA Automation, Playwright, AI Testing & Online Training
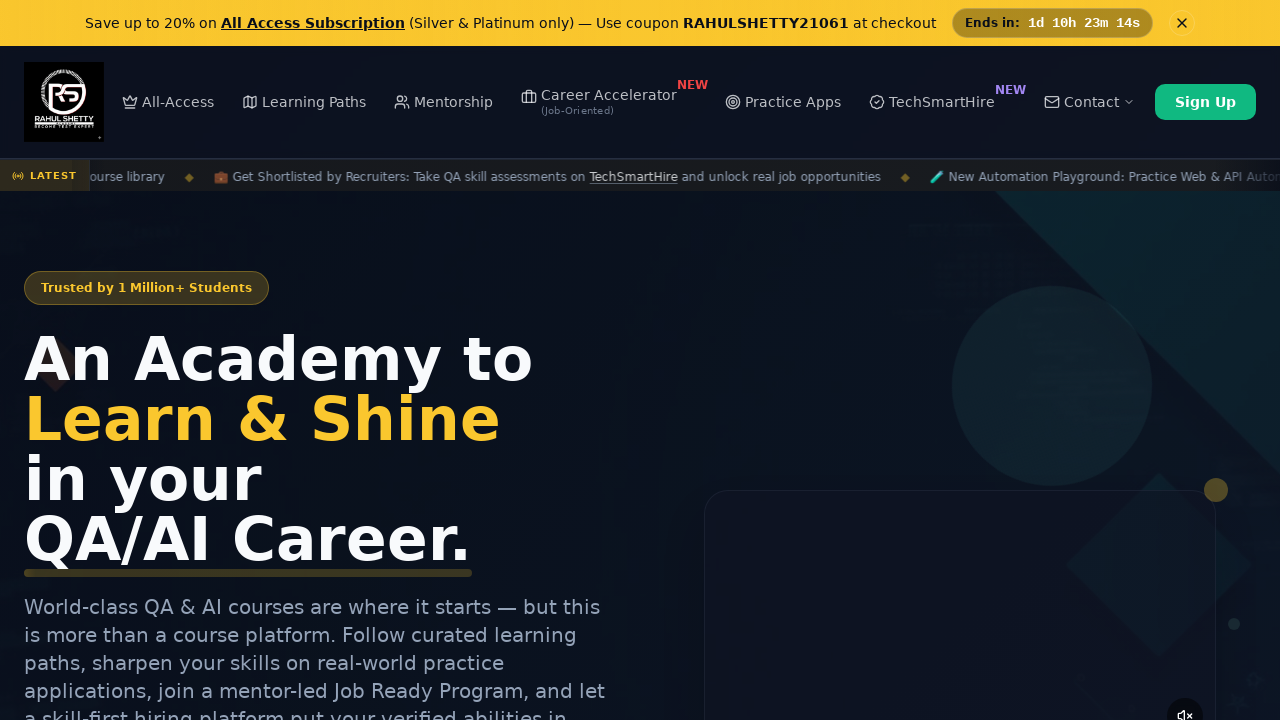

Retrieved current URL: https://rahulshettyacademy.com/
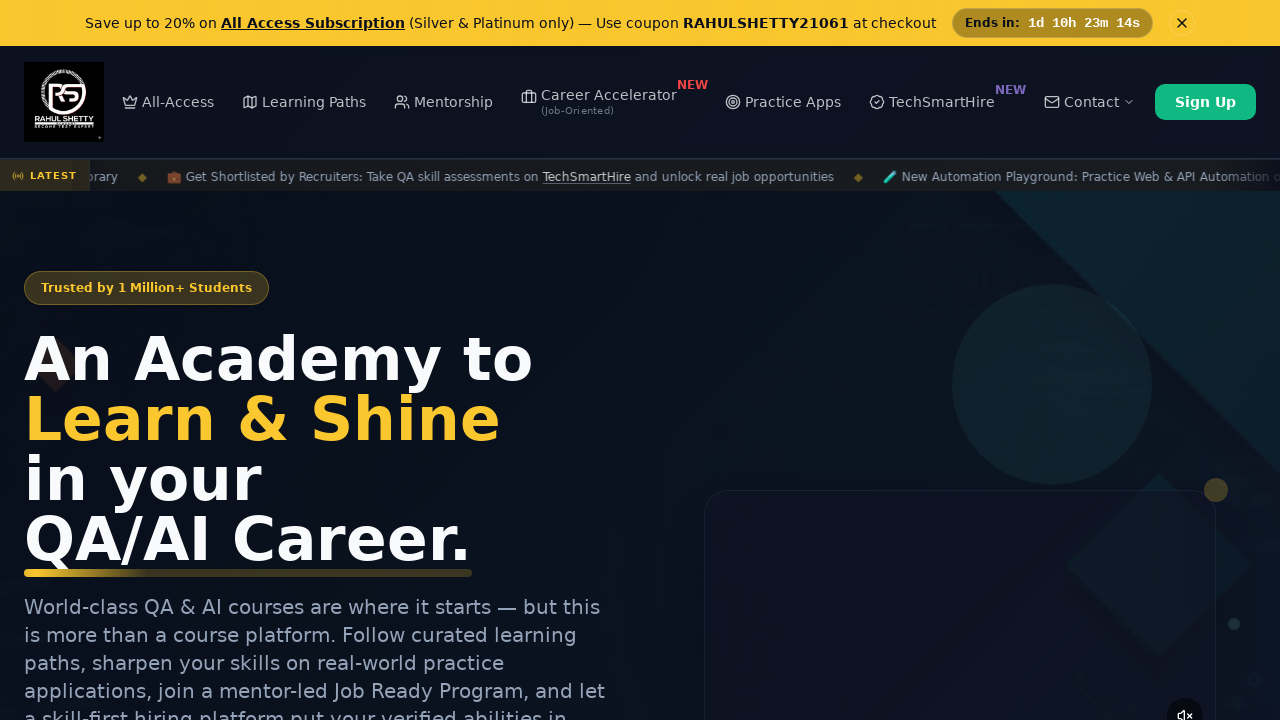

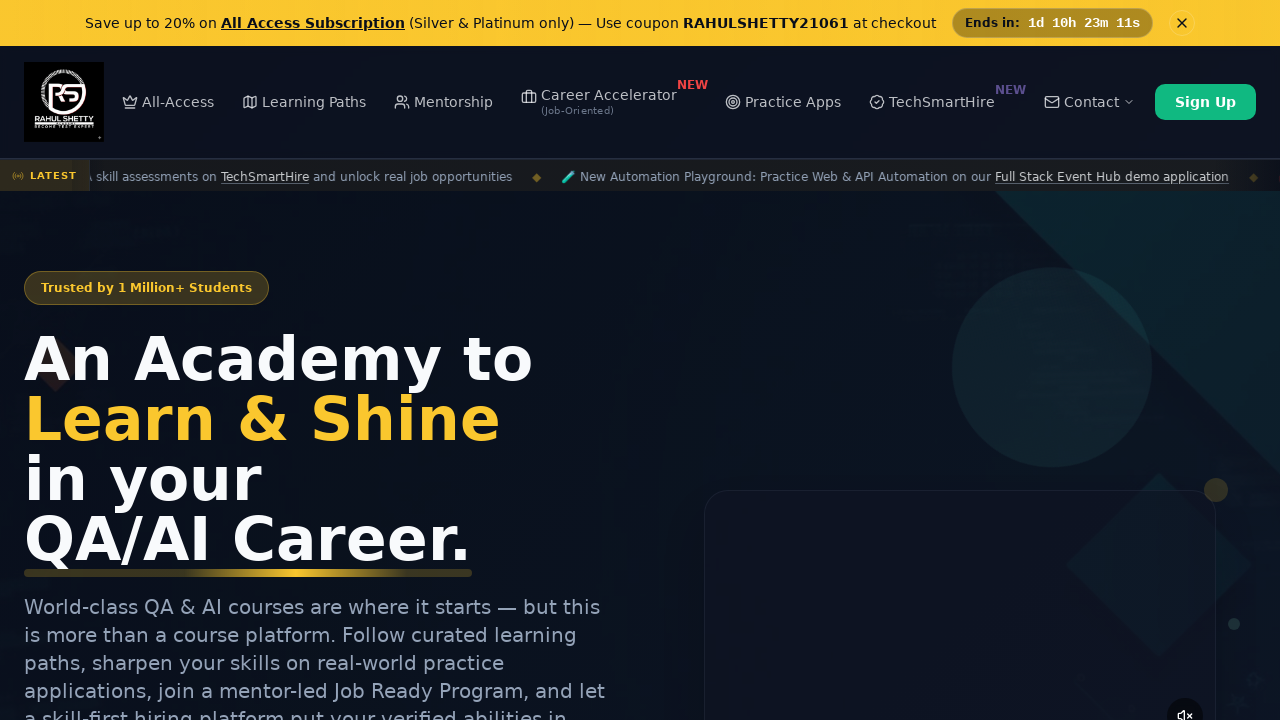